Verifies that the page title matches the expected value "OrangeHRM"

Starting URL: https://opensource-demo.orangehrmlive.com/web/index.php/auth/login

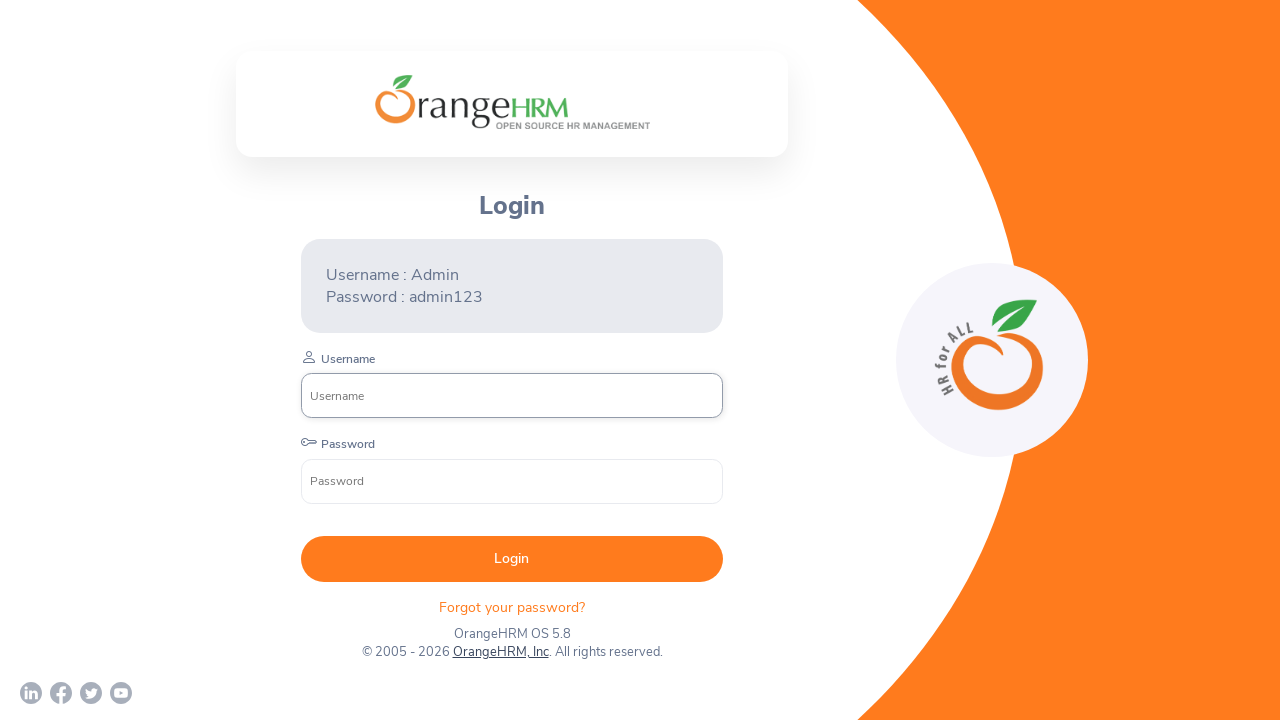

Retrieved page title
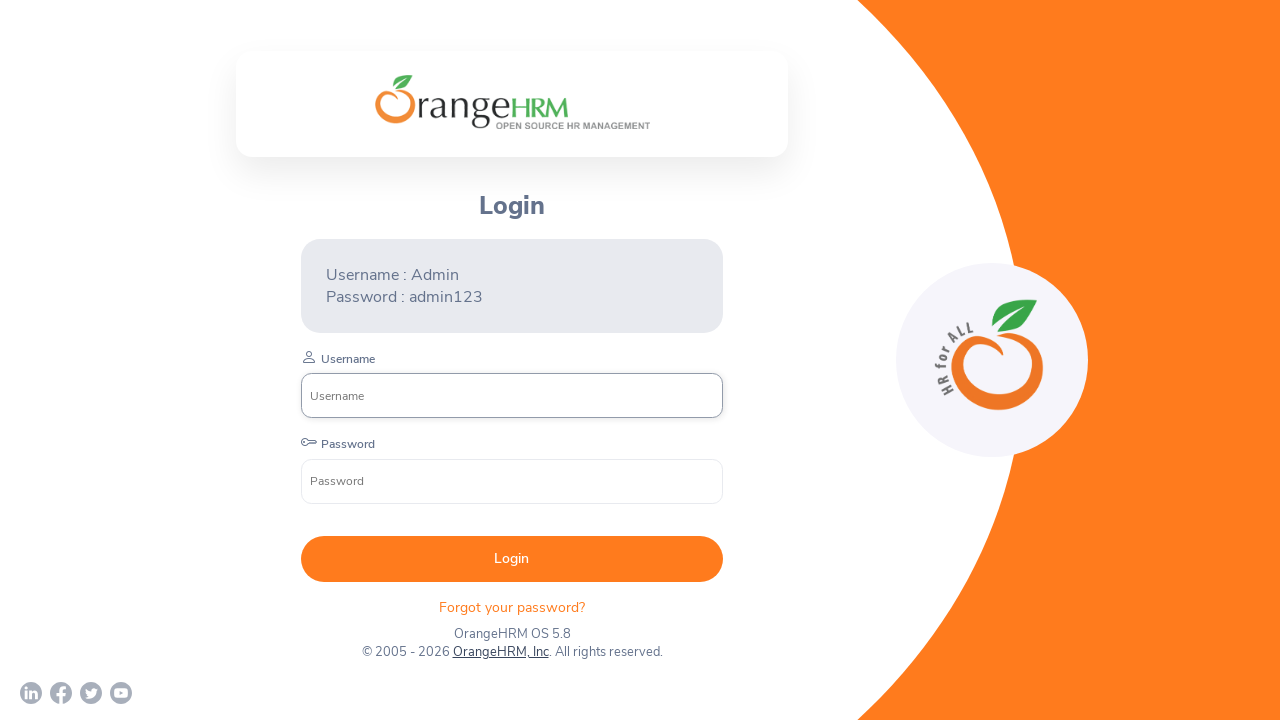

Verified page title matches expected value 'OrangeHRM'
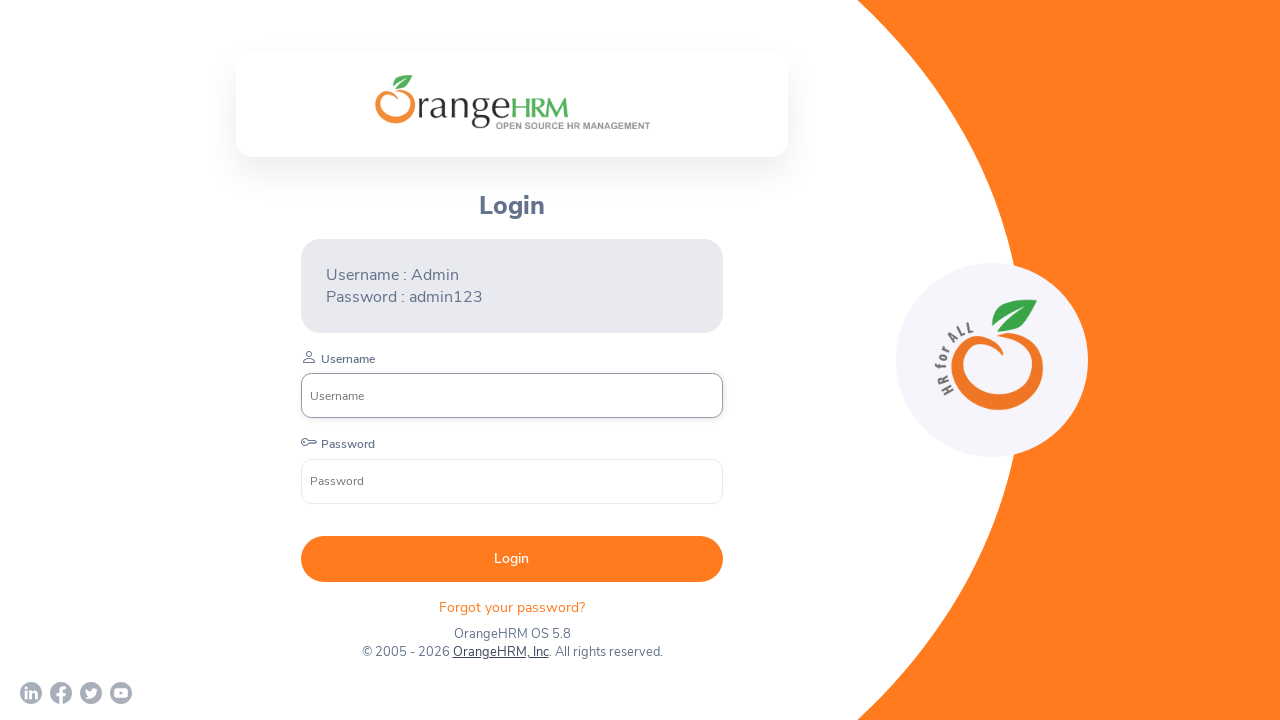

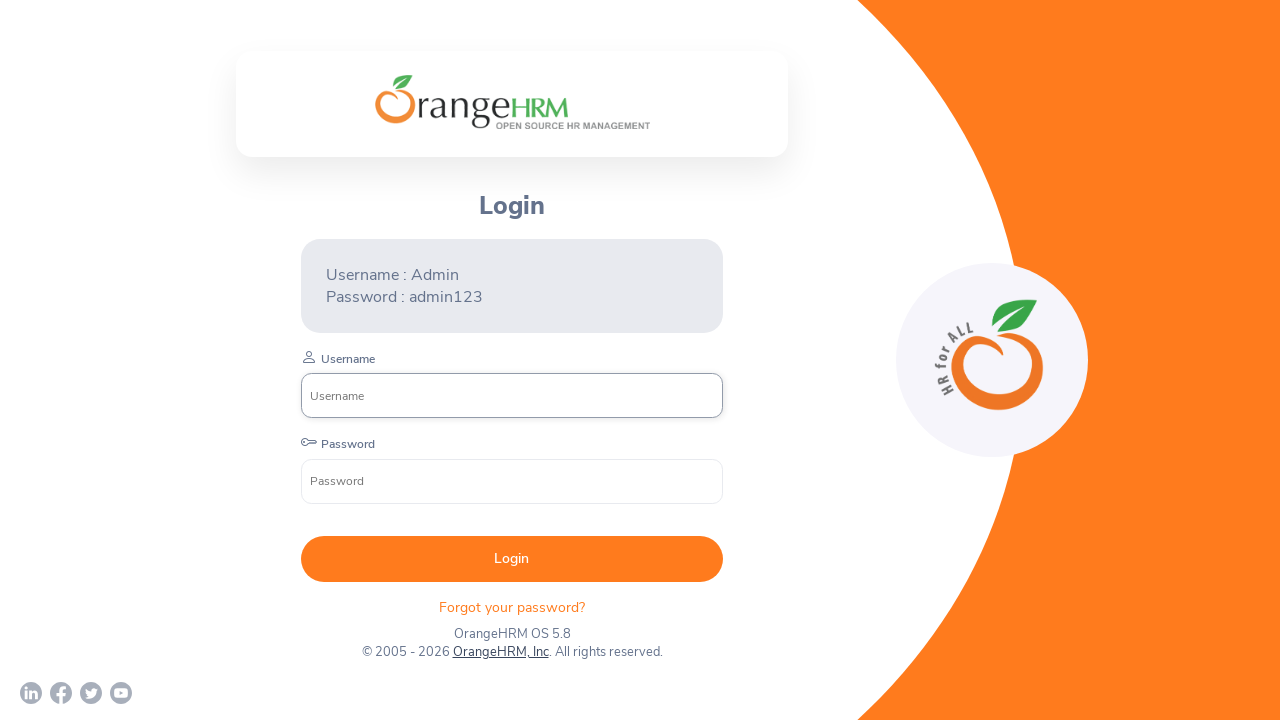